Tests that other controls are hidden when editing a todo item by double-clicking to enter edit mode.

Starting URL: https://demo.playwright.dev/todomvc

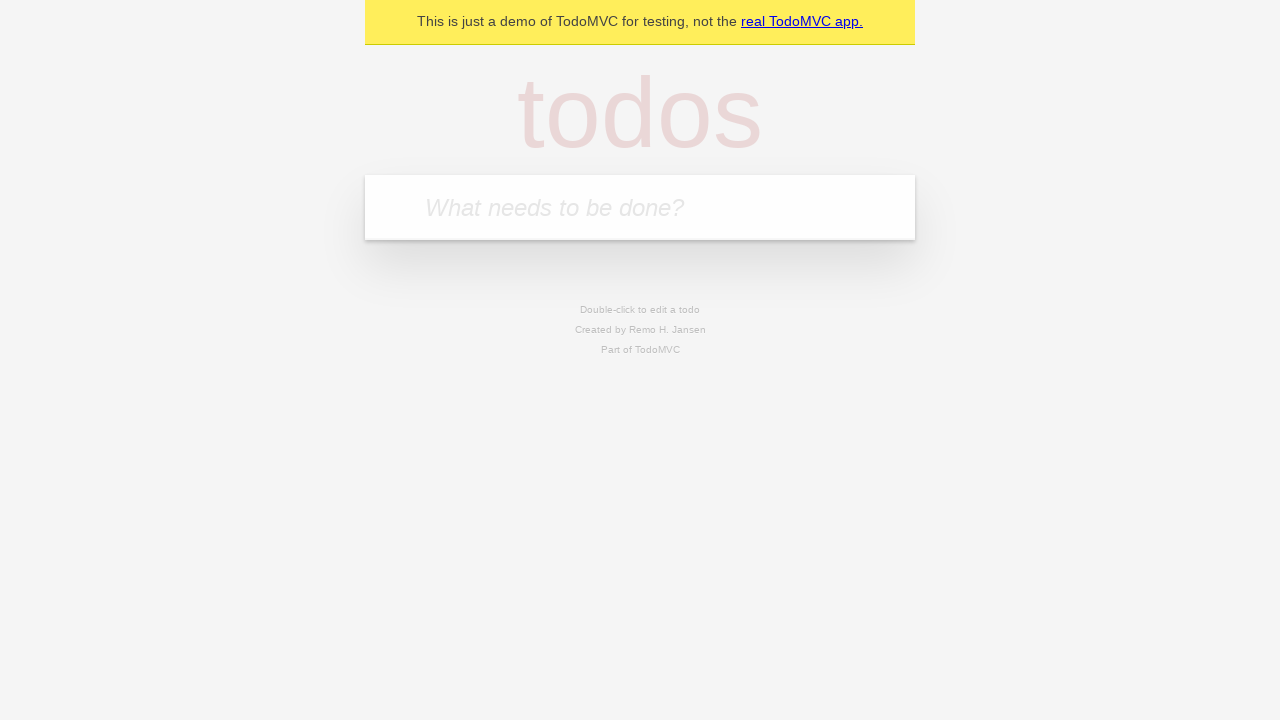

Located the todo input field
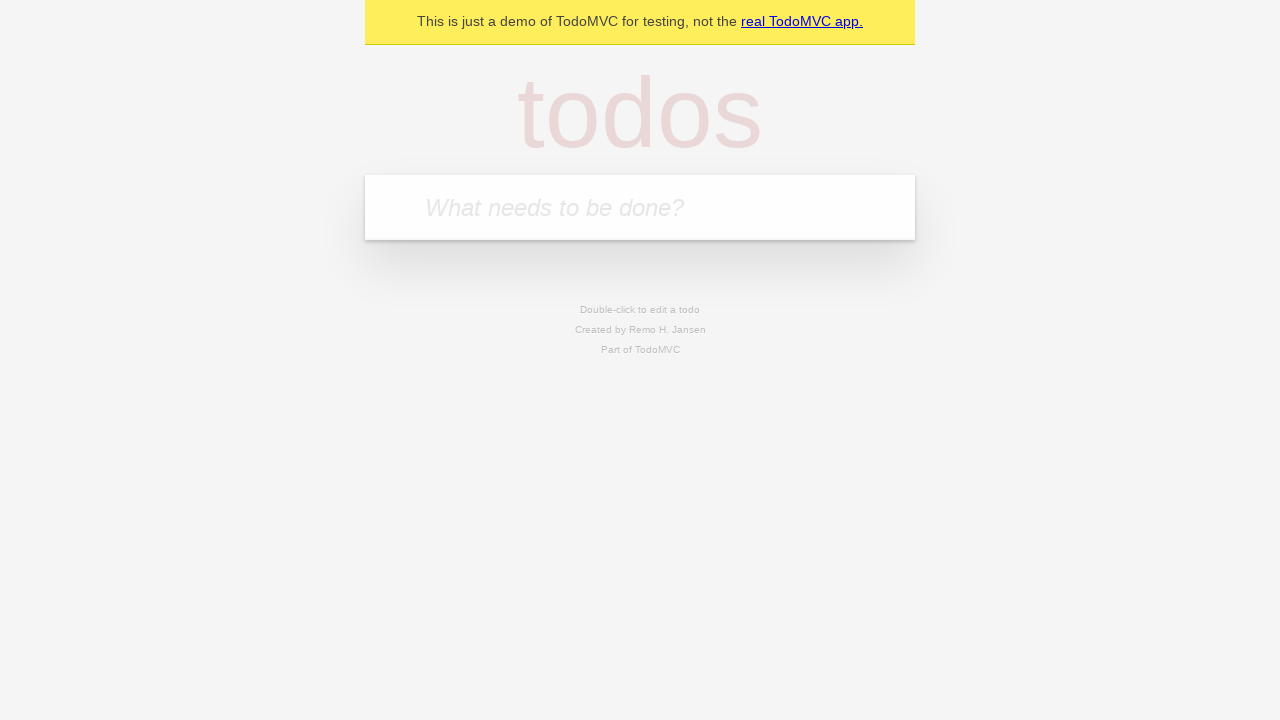

Filled todo input with 'buy some cheese' on internal:attr=[placeholder="What needs to be done?"i]
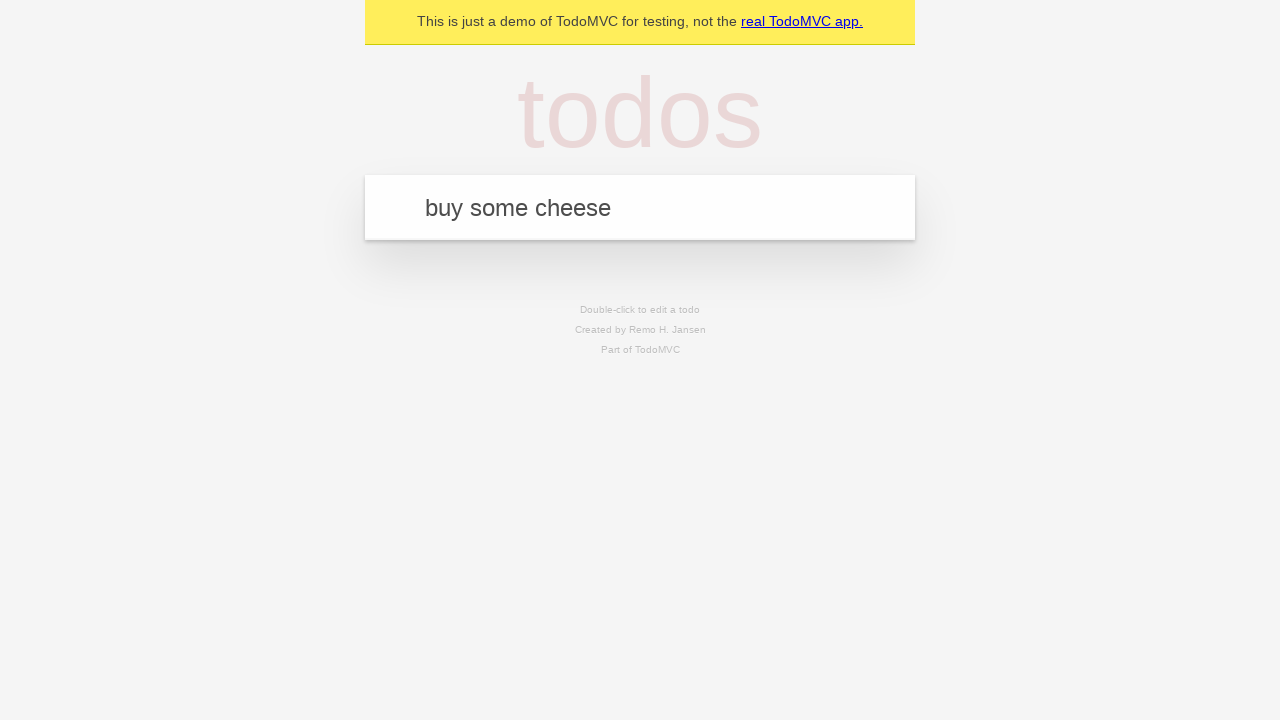

Pressed Enter to create todo 'buy some cheese' on internal:attr=[placeholder="What needs to be done?"i]
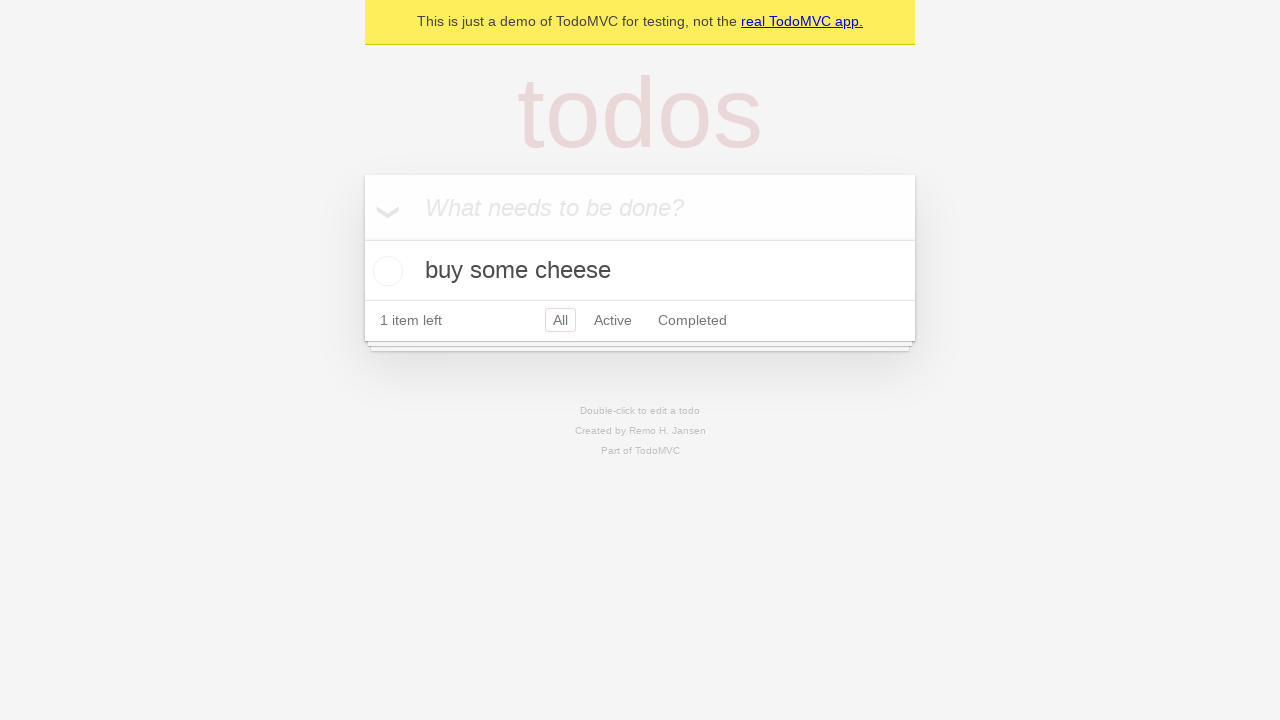

Filled todo input with 'feed the cat' on internal:attr=[placeholder="What needs to be done?"i]
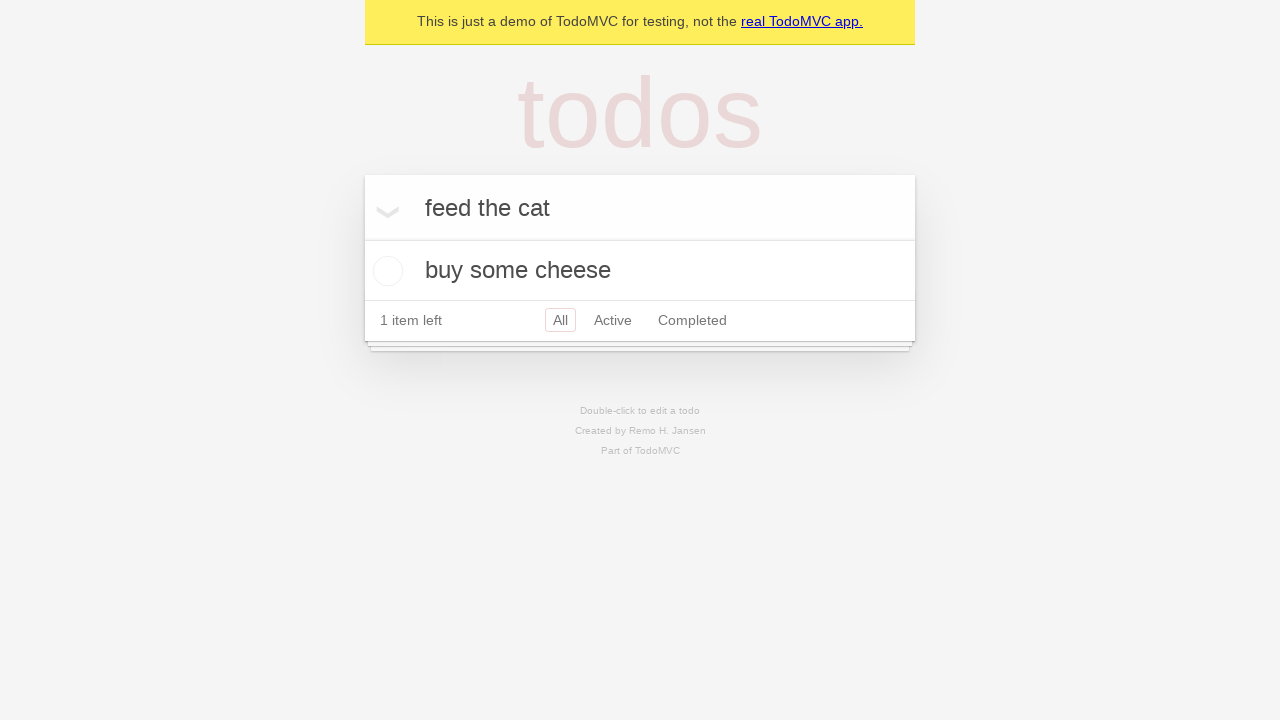

Pressed Enter to create todo 'feed the cat' on internal:attr=[placeholder="What needs to be done?"i]
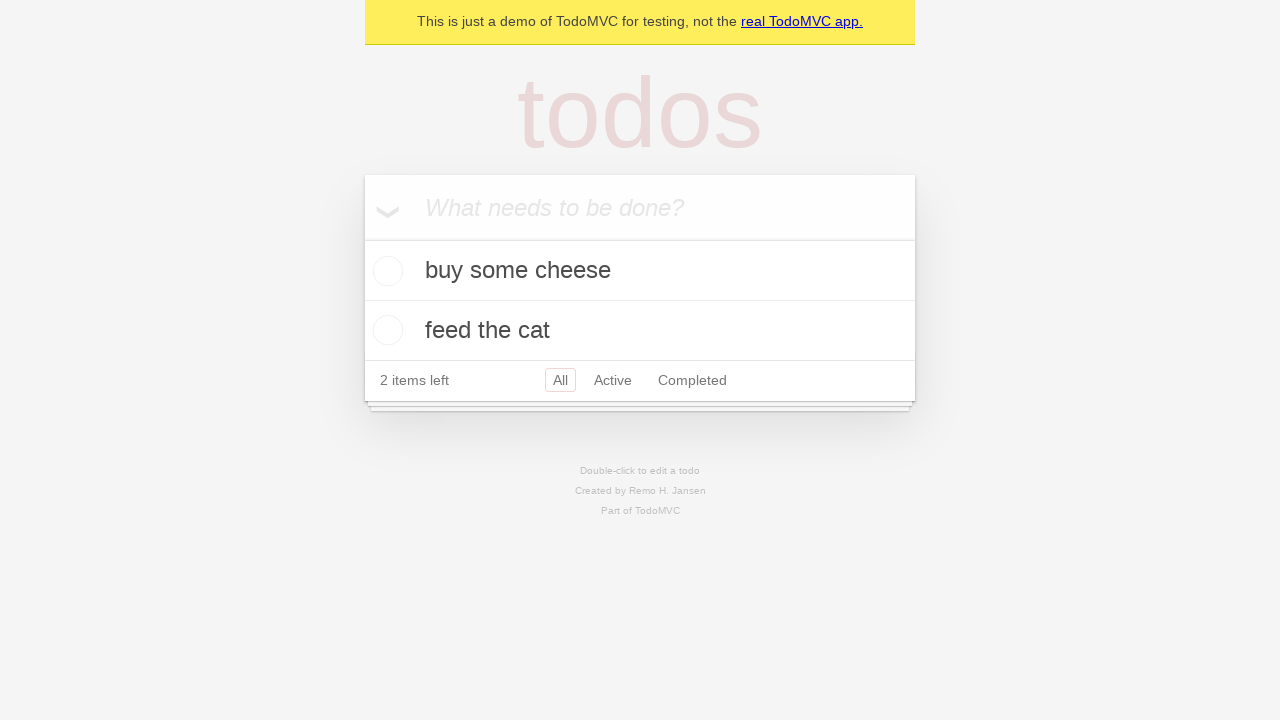

Filled todo input with 'book a doctors appointment' on internal:attr=[placeholder="What needs to be done?"i]
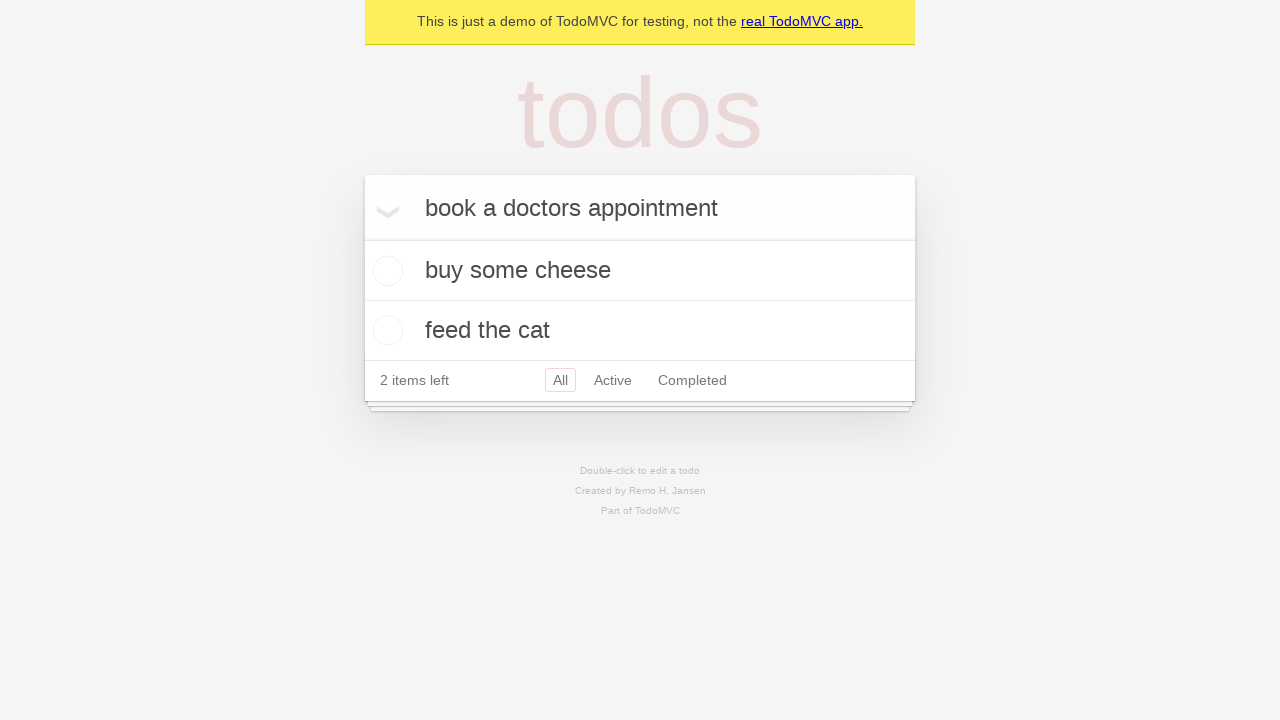

Pressed Enter to create todo 'book a doctors appointment' on internal:attr=[placeholder="What needs to be done?"i]
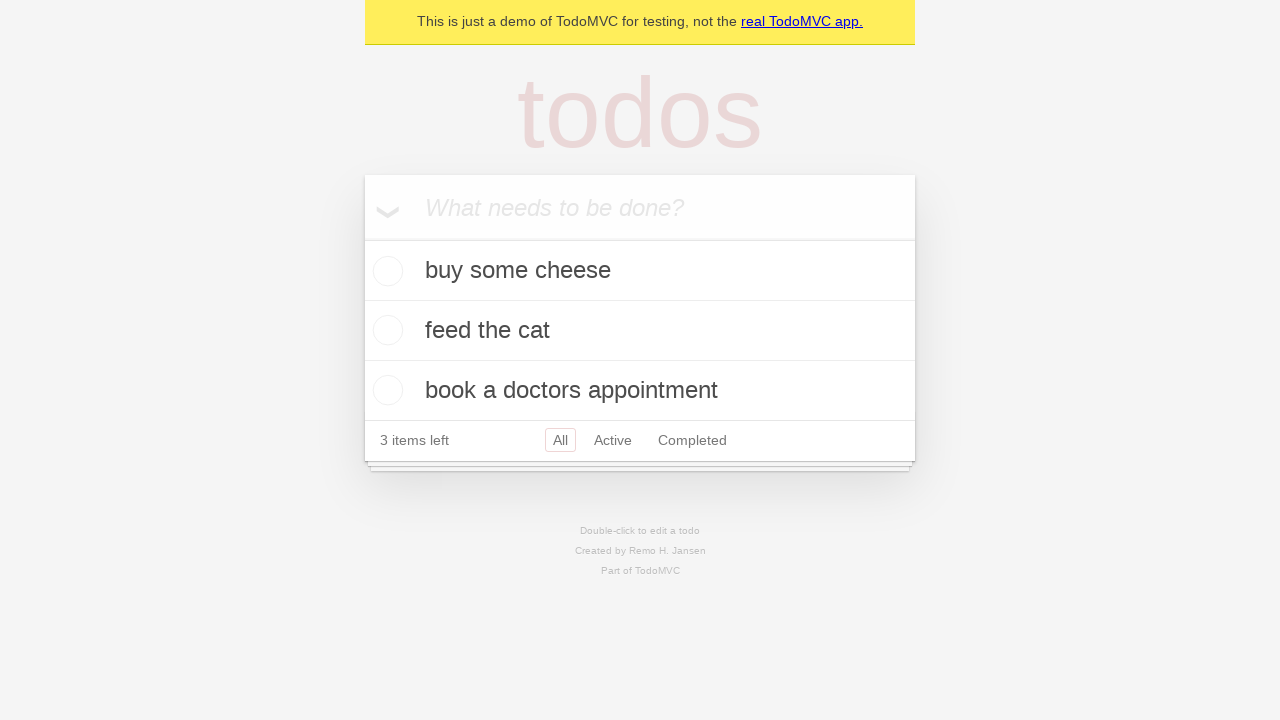

Located the second todo item
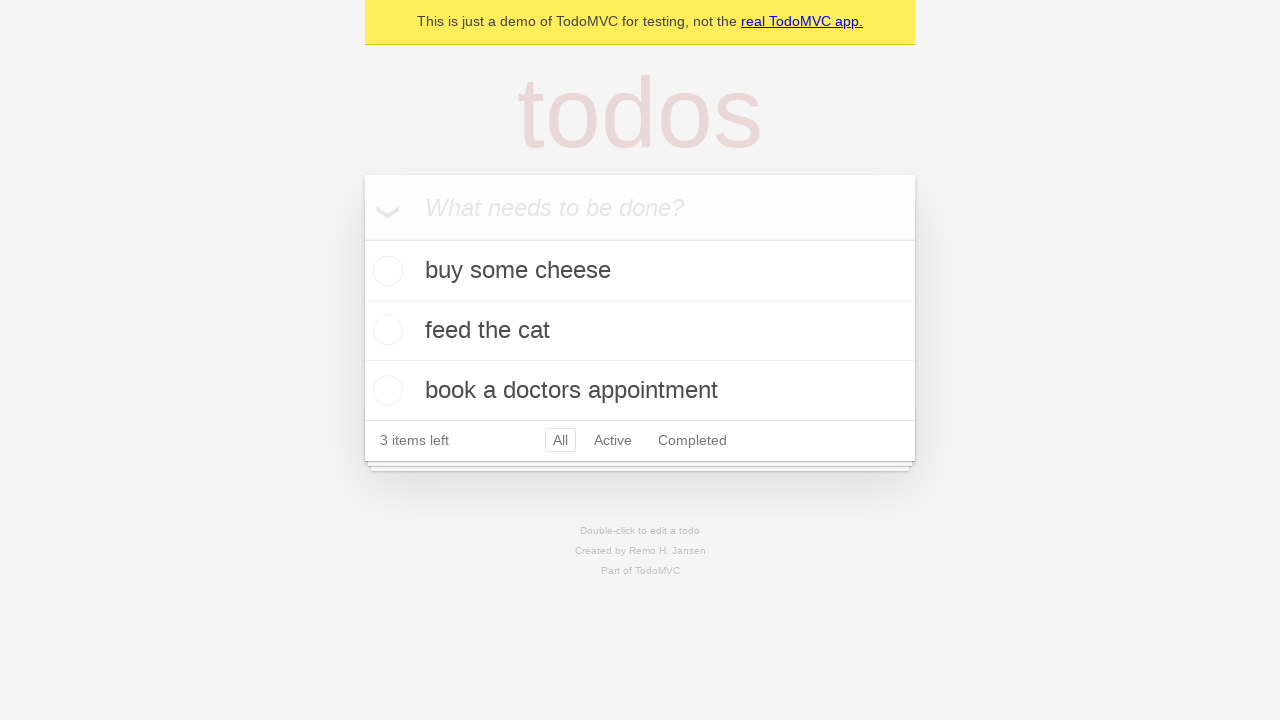

Double-clicked second todo item to enter edit mode at (640, 331) on internal:testid=[data-testid="todo-item"s] >> nth=1
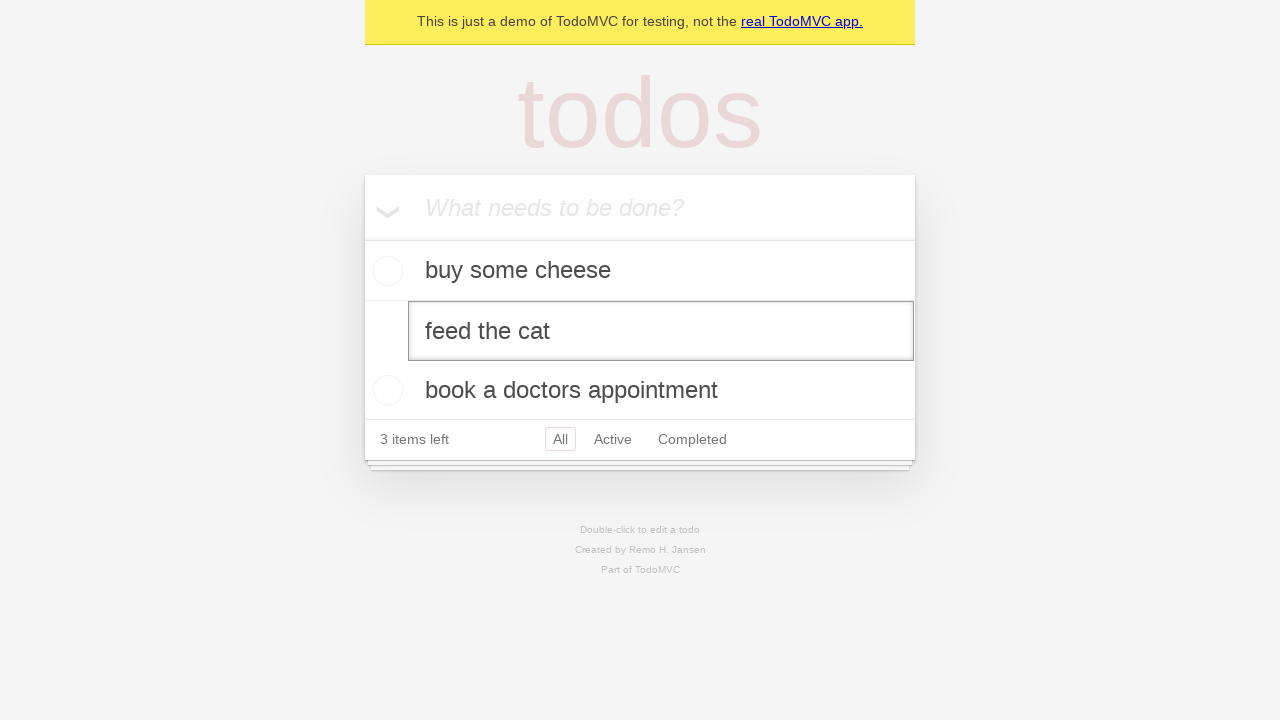

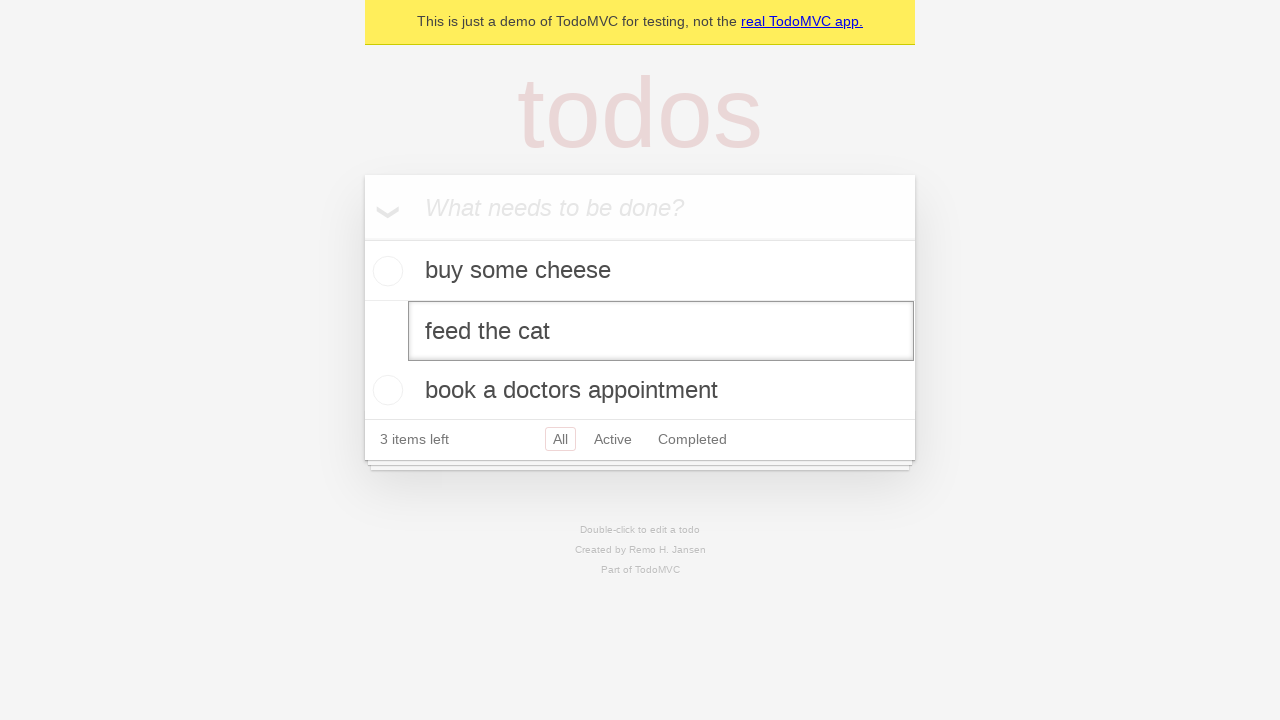